Tests modal dialog functionality by opening a modal and closing it using JavaScript execution

Starting URL: https://formy-project.herokuapp.com/modal

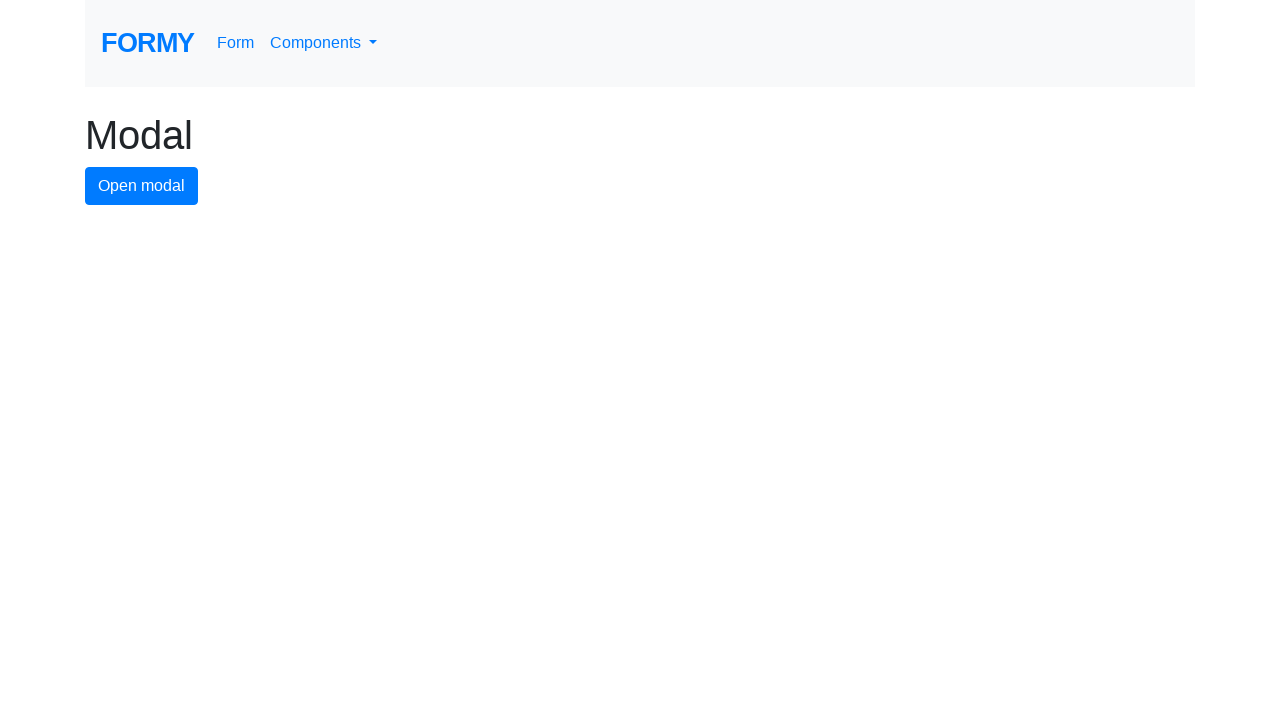

Clicked modal button to open modal dialog at (142, 186) on #modal-button
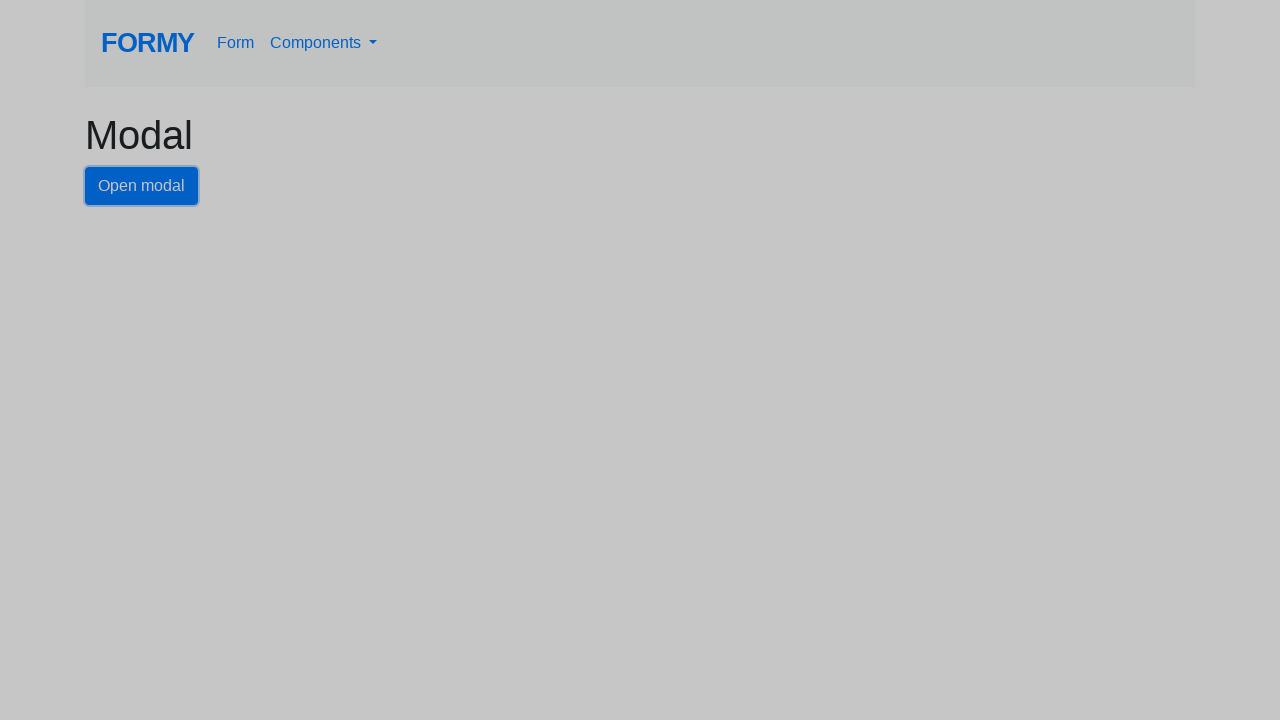

Waited 2 seconds for modal to fully display
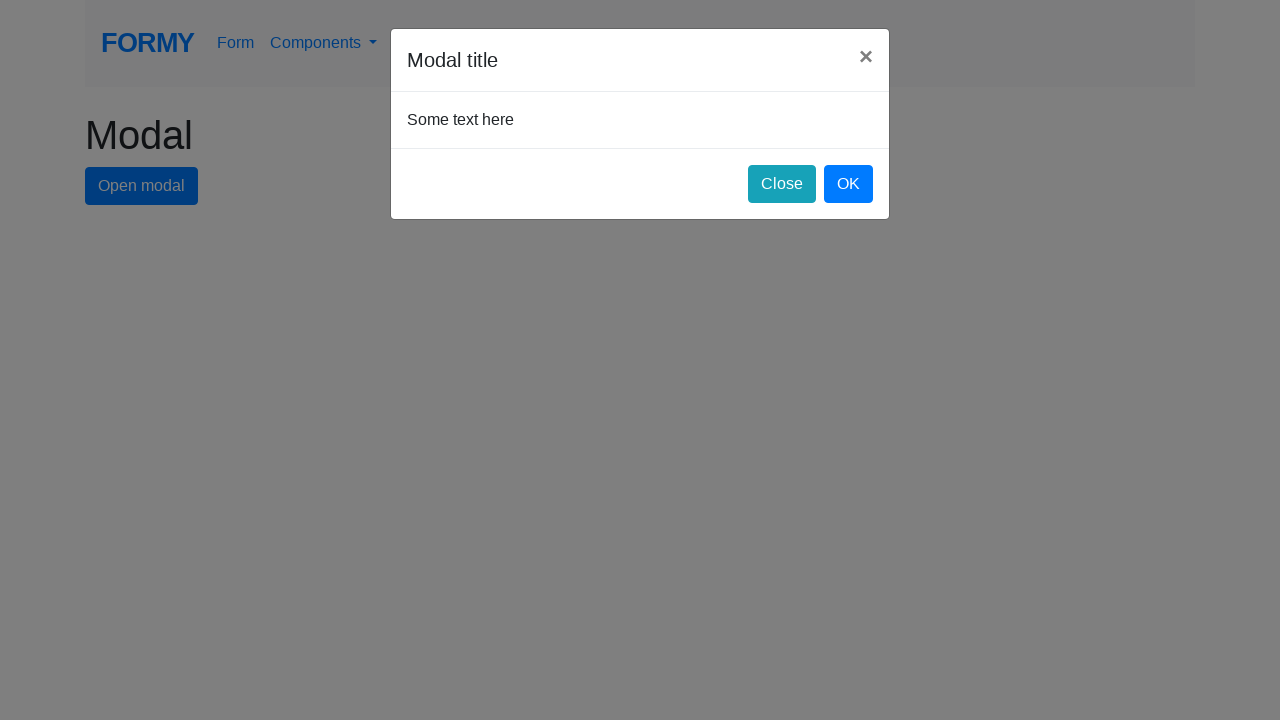

Executed JavaScript to close modal using close button
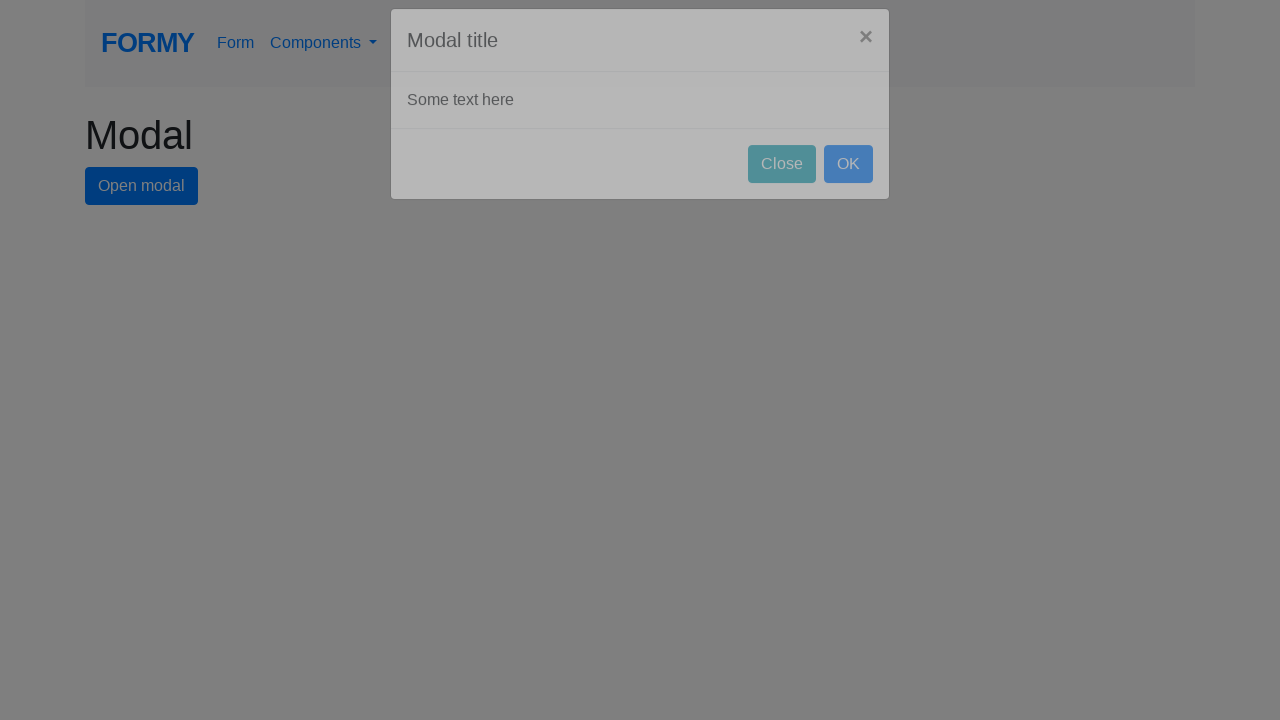

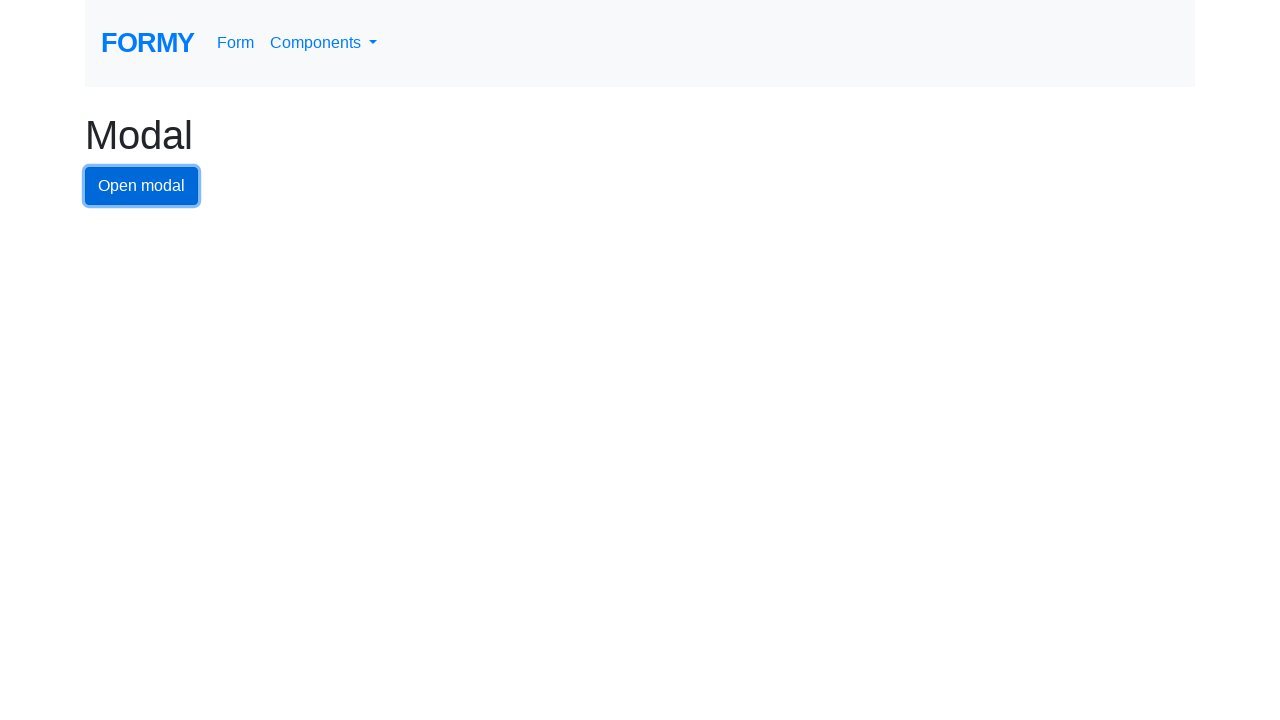